Navigates to a portal page and clicks on the "New User Registration" link to verify navigation

Starting URL: https://portaldev.cms.gov/portal/

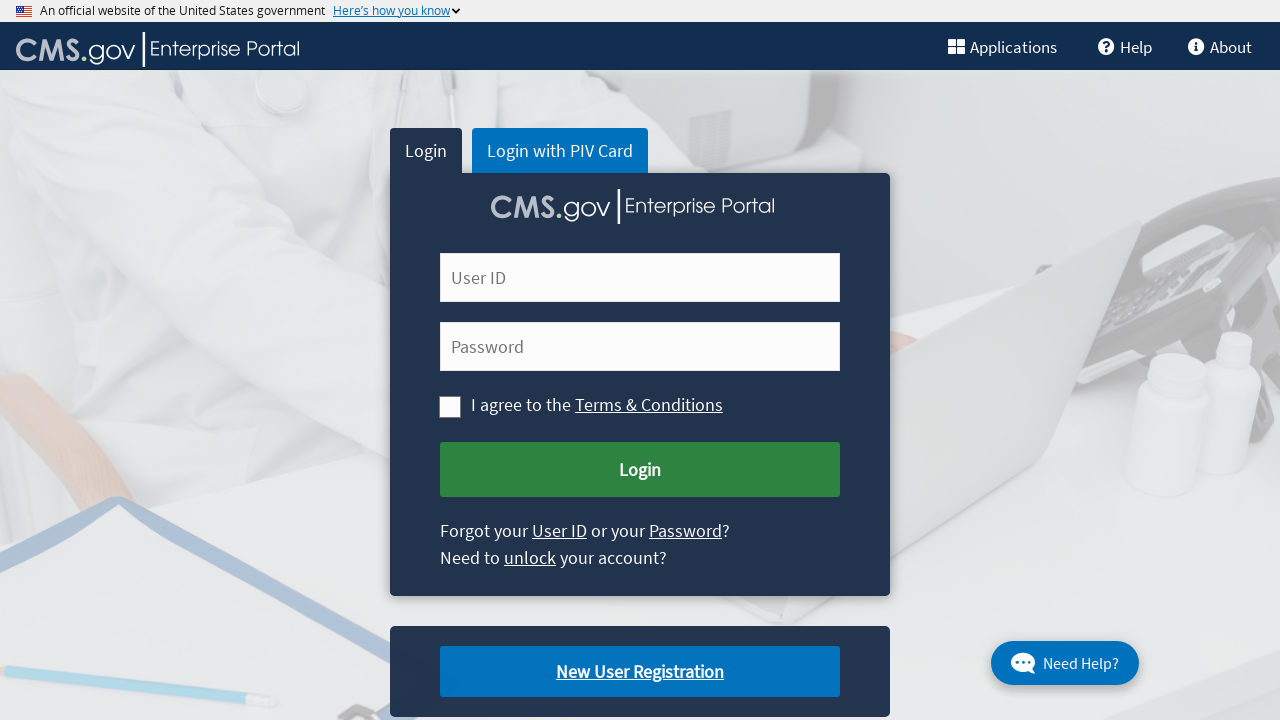

Navigated to portal home page at https://portaldev.cms.gov/portal/
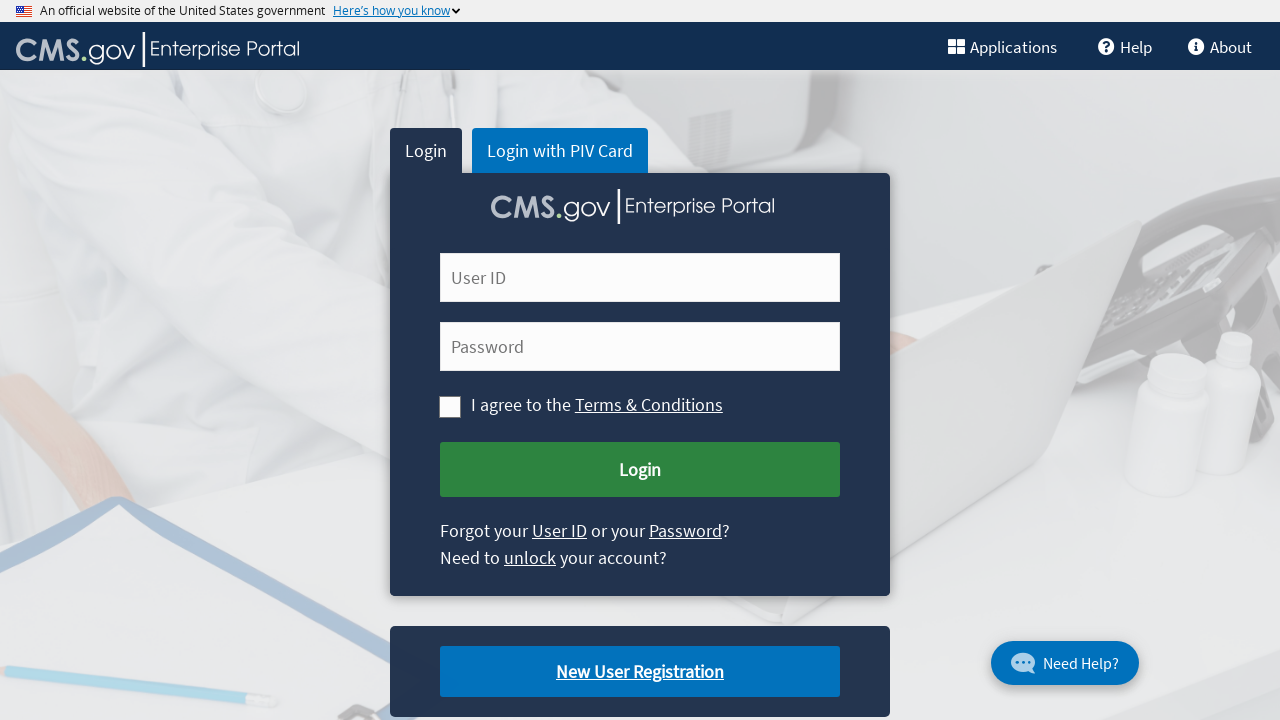

Clicked on 'New User Registration' link at (640, 672) on xpath=//a[text()='New User Registration']
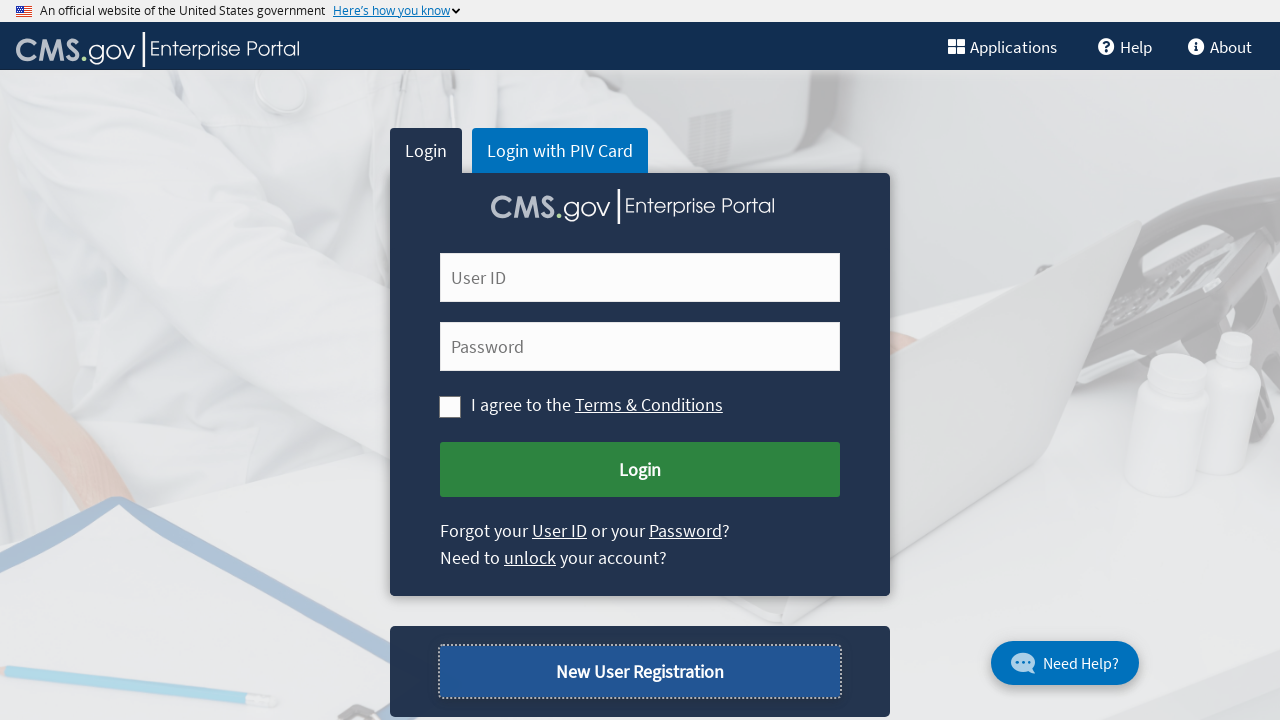

Waited for page to reach networkidle state
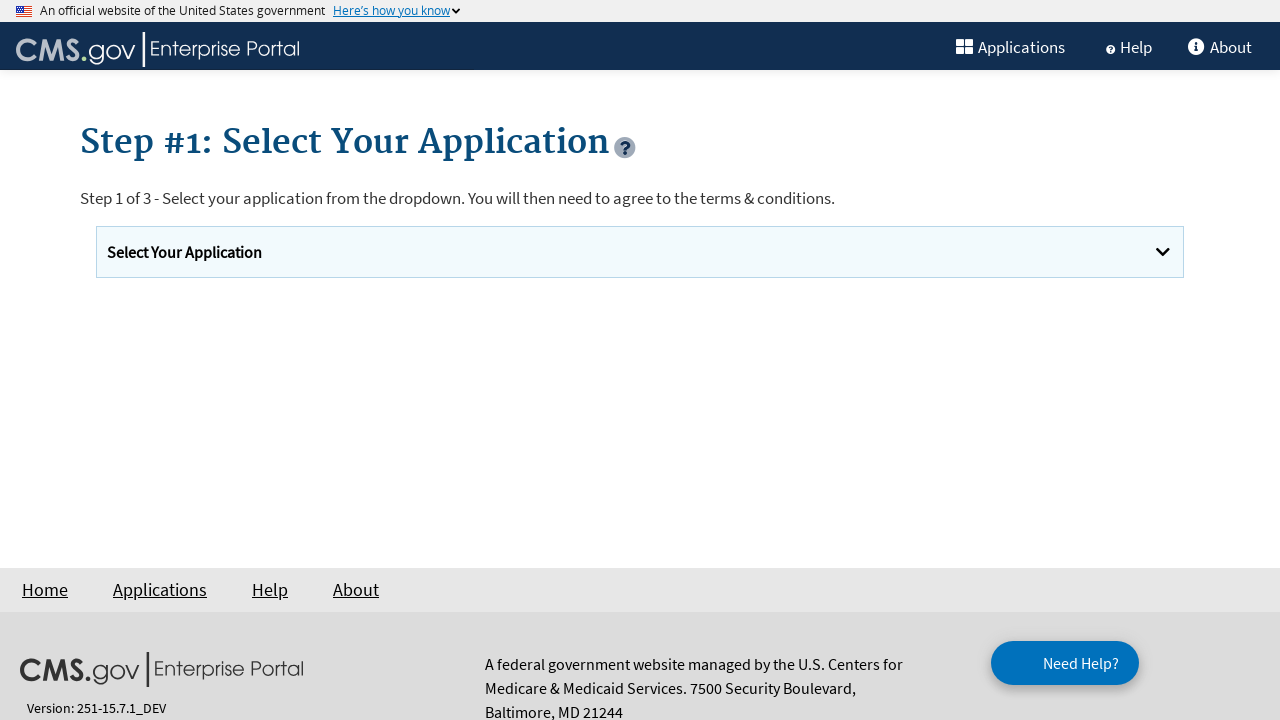

Retrieved current URL after navigation: https://portaldev.cms.gov/portal/newuserregistration
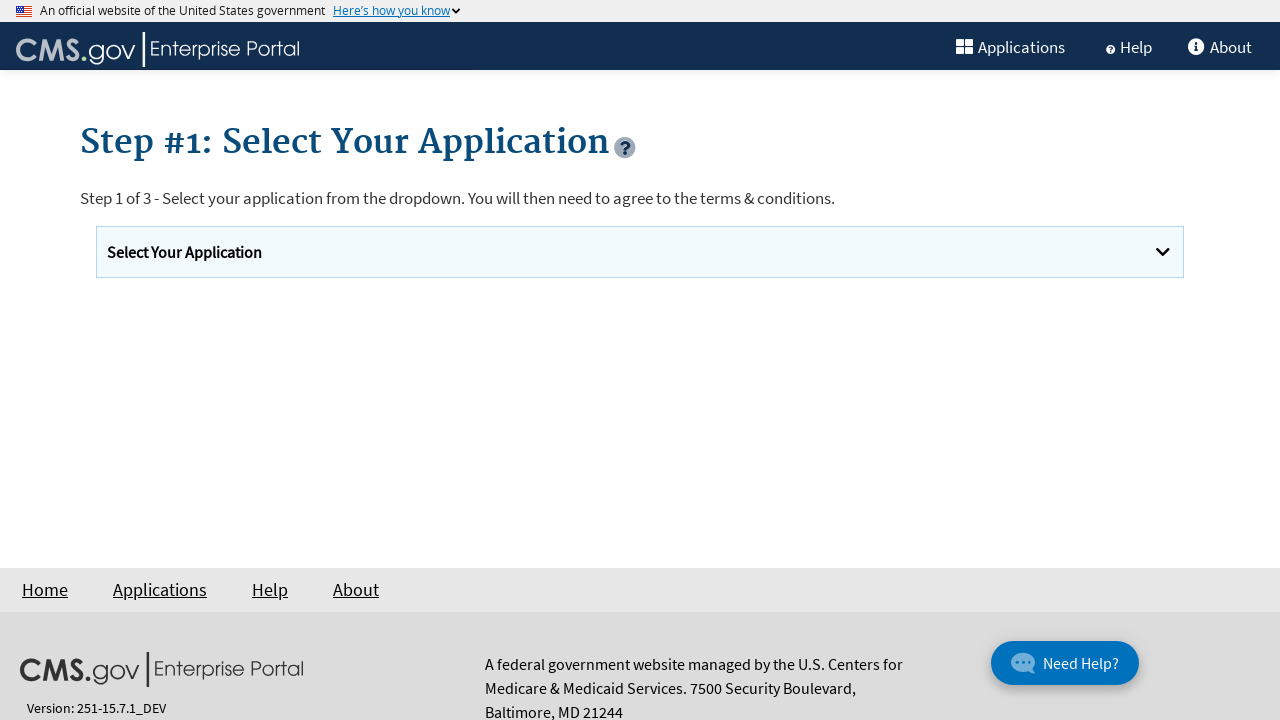

Printed current URL to console: https://portaldev.cms.gov/portal/newuserregistration
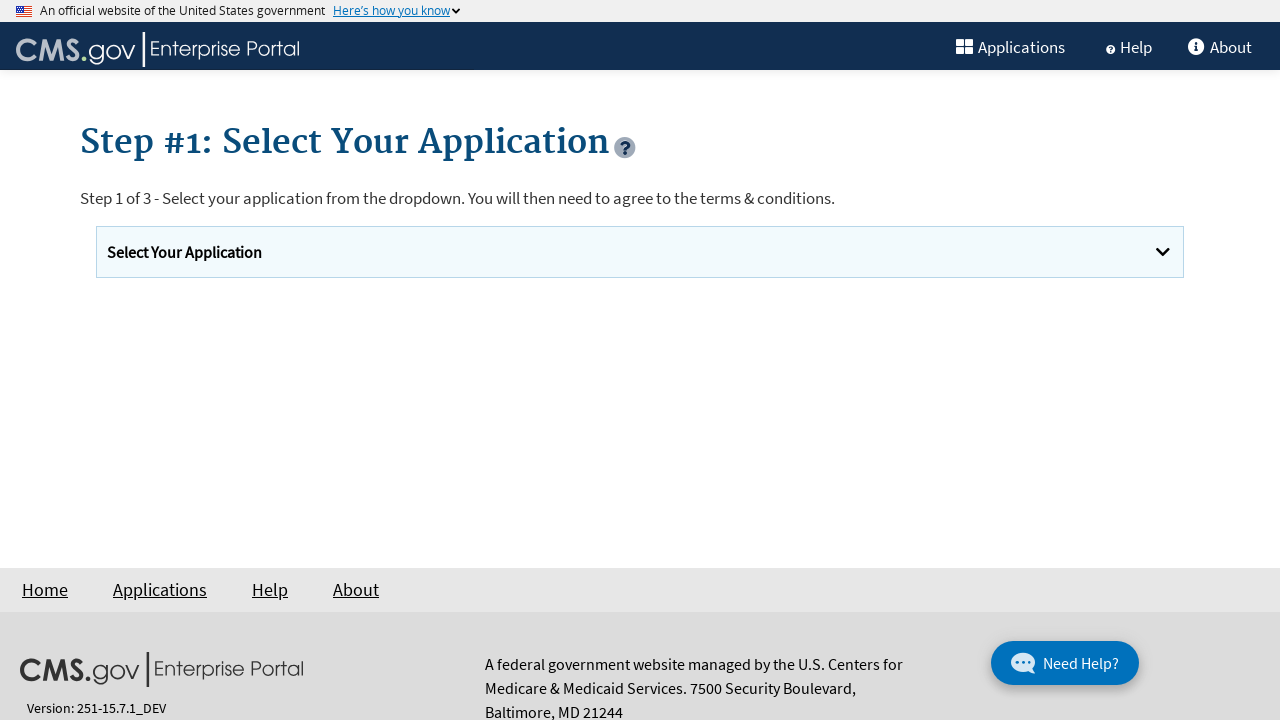

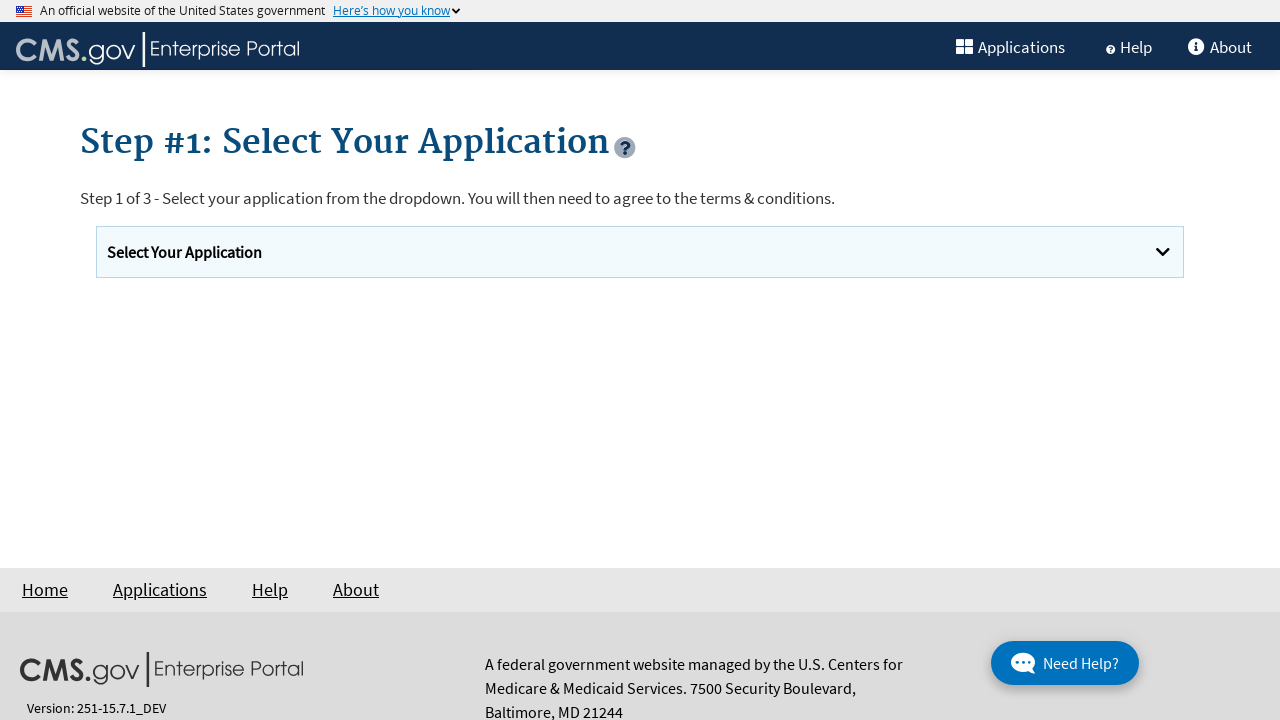